Tests responsive design by changing browser window size to different screen resolutions (720x1080, 1280x800, 2256x1504).

Starting URL: https://www.flipkart.com/apple-iphone-13-blue-256-gb/p/itmd68a015aa1e39?pid=MOBG6VF566ZTUVFR&lid=LSTMOBG6VF566ZTUVFR2RQLVU&marketplace=FLIPKART&q=iPhone+13&store=tyy%2F4io&srno=s_1_8&otracker=search&otracker1=search&fm=organic&iid=1c0c7402-fe4f-4f45-9aa8-cc59dffe8503.MOBG6VF566ZTUVFR.SEARCH&ppt=hp&ppn=homepage&ssid=i4t60bsv4g0000001665375424769&qH=c3d519be0191fbf8

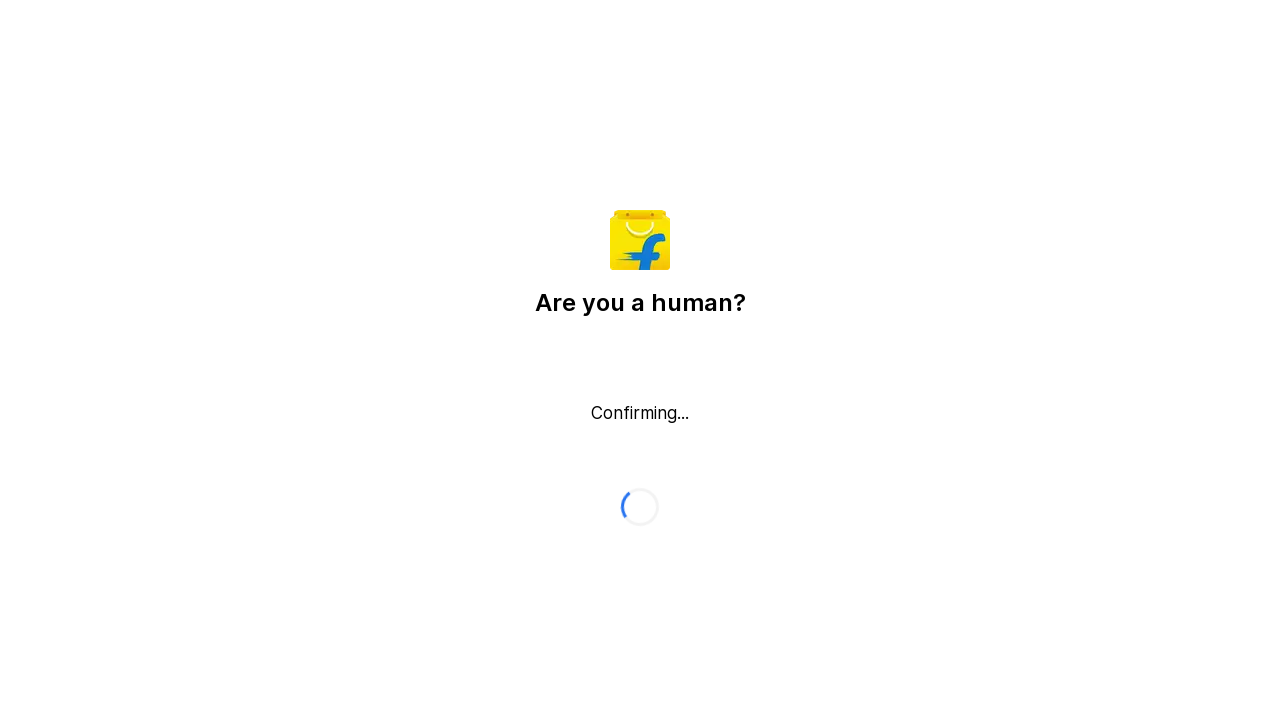

Set viewport to mobile-like resolution (720x1080)
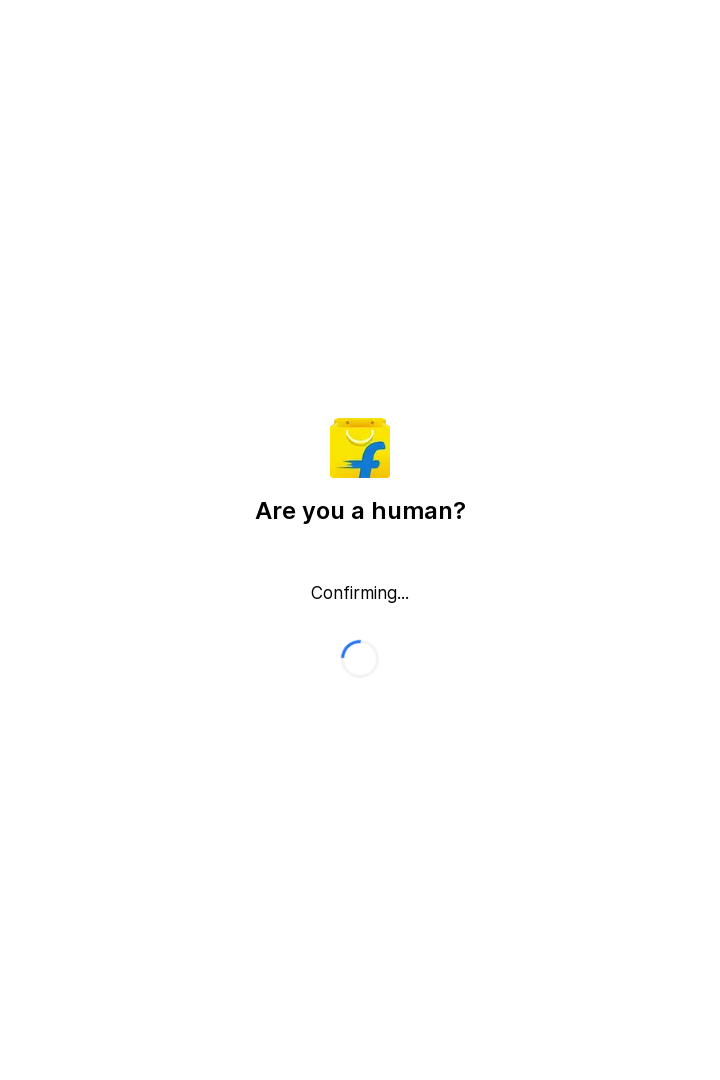

Waited 1 second for mobile viewport to render
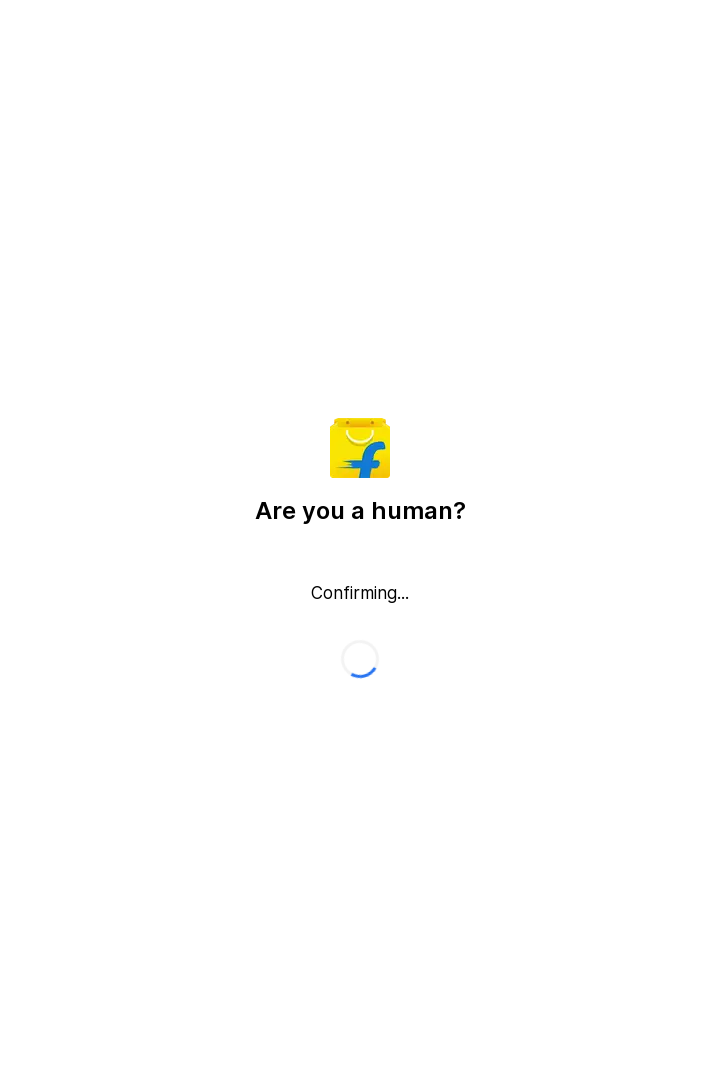

Set viewport to tablet/laptop resolution (1280x800)
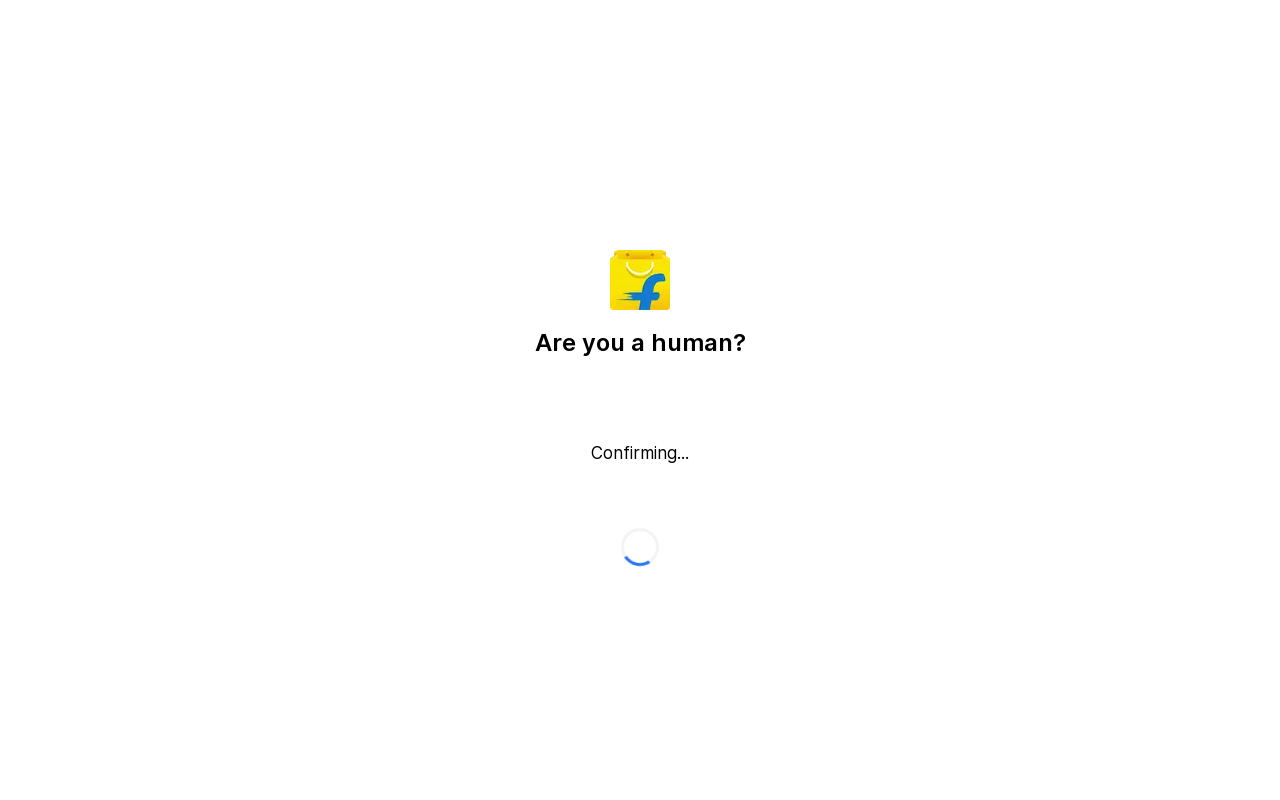

Waited 1 second for tablet/laptop viewport to render
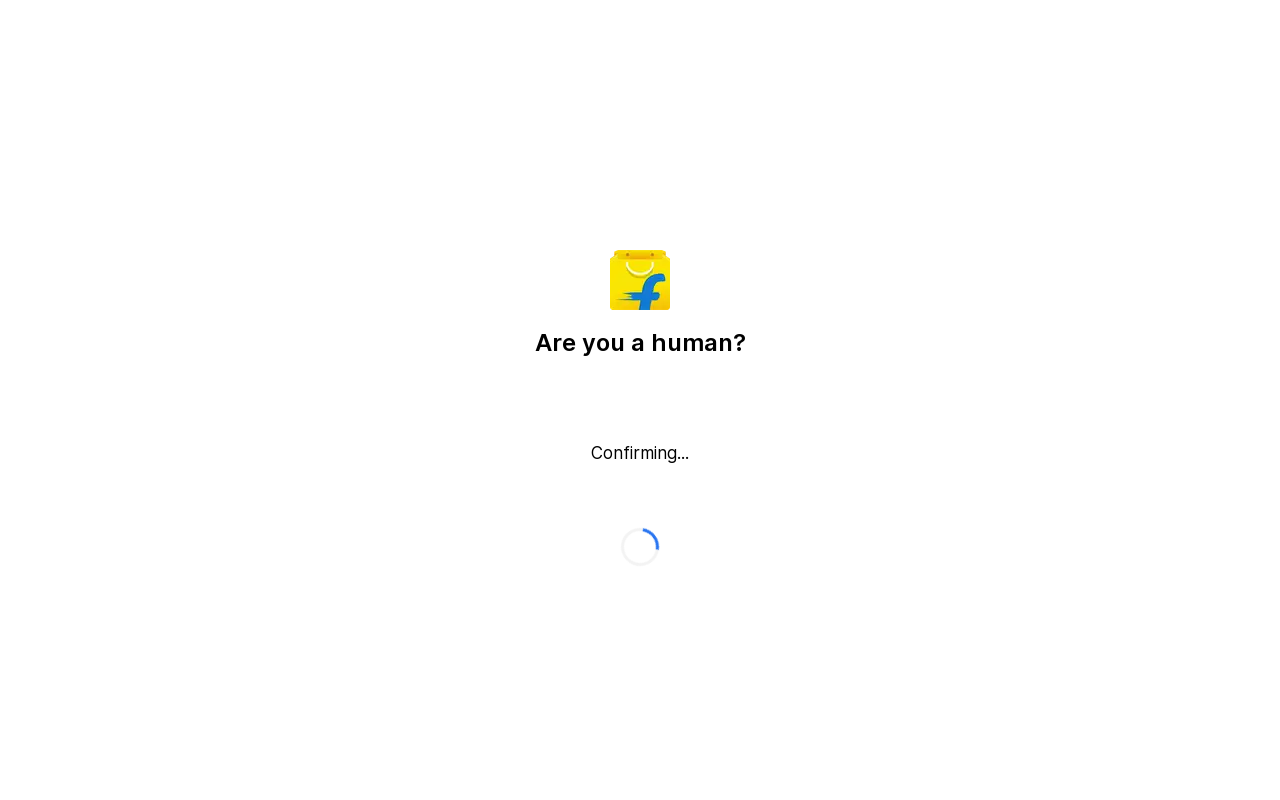

Set viewport to high-resolution display (2256x1504)
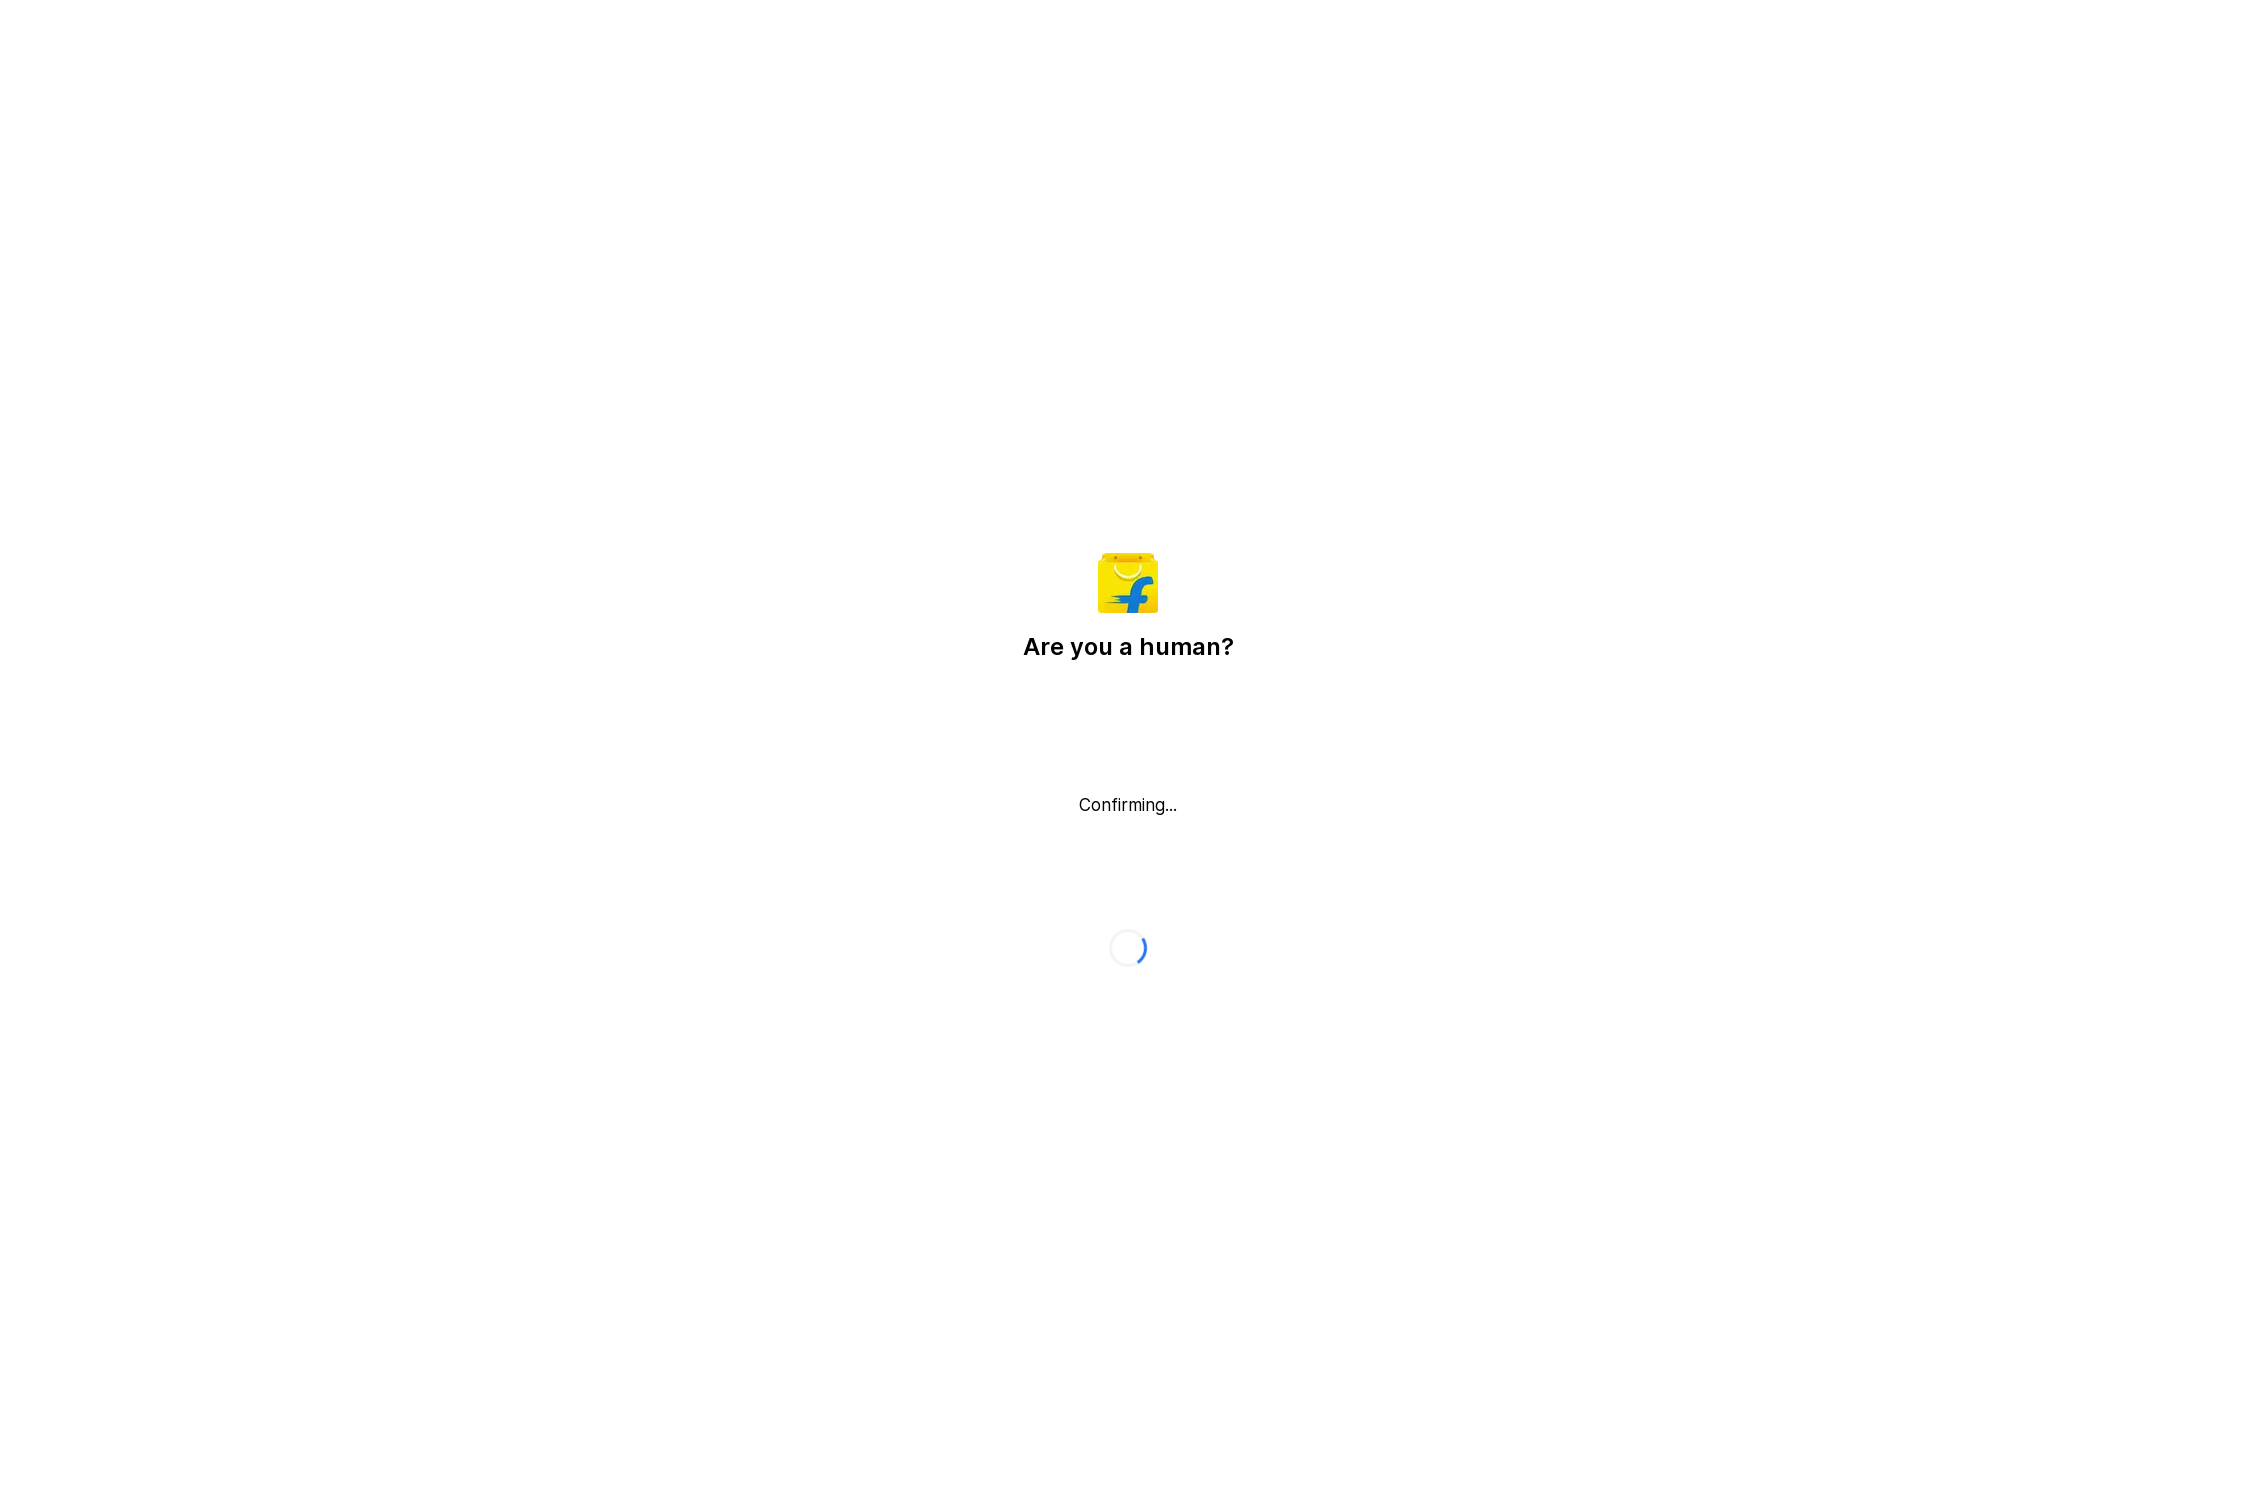

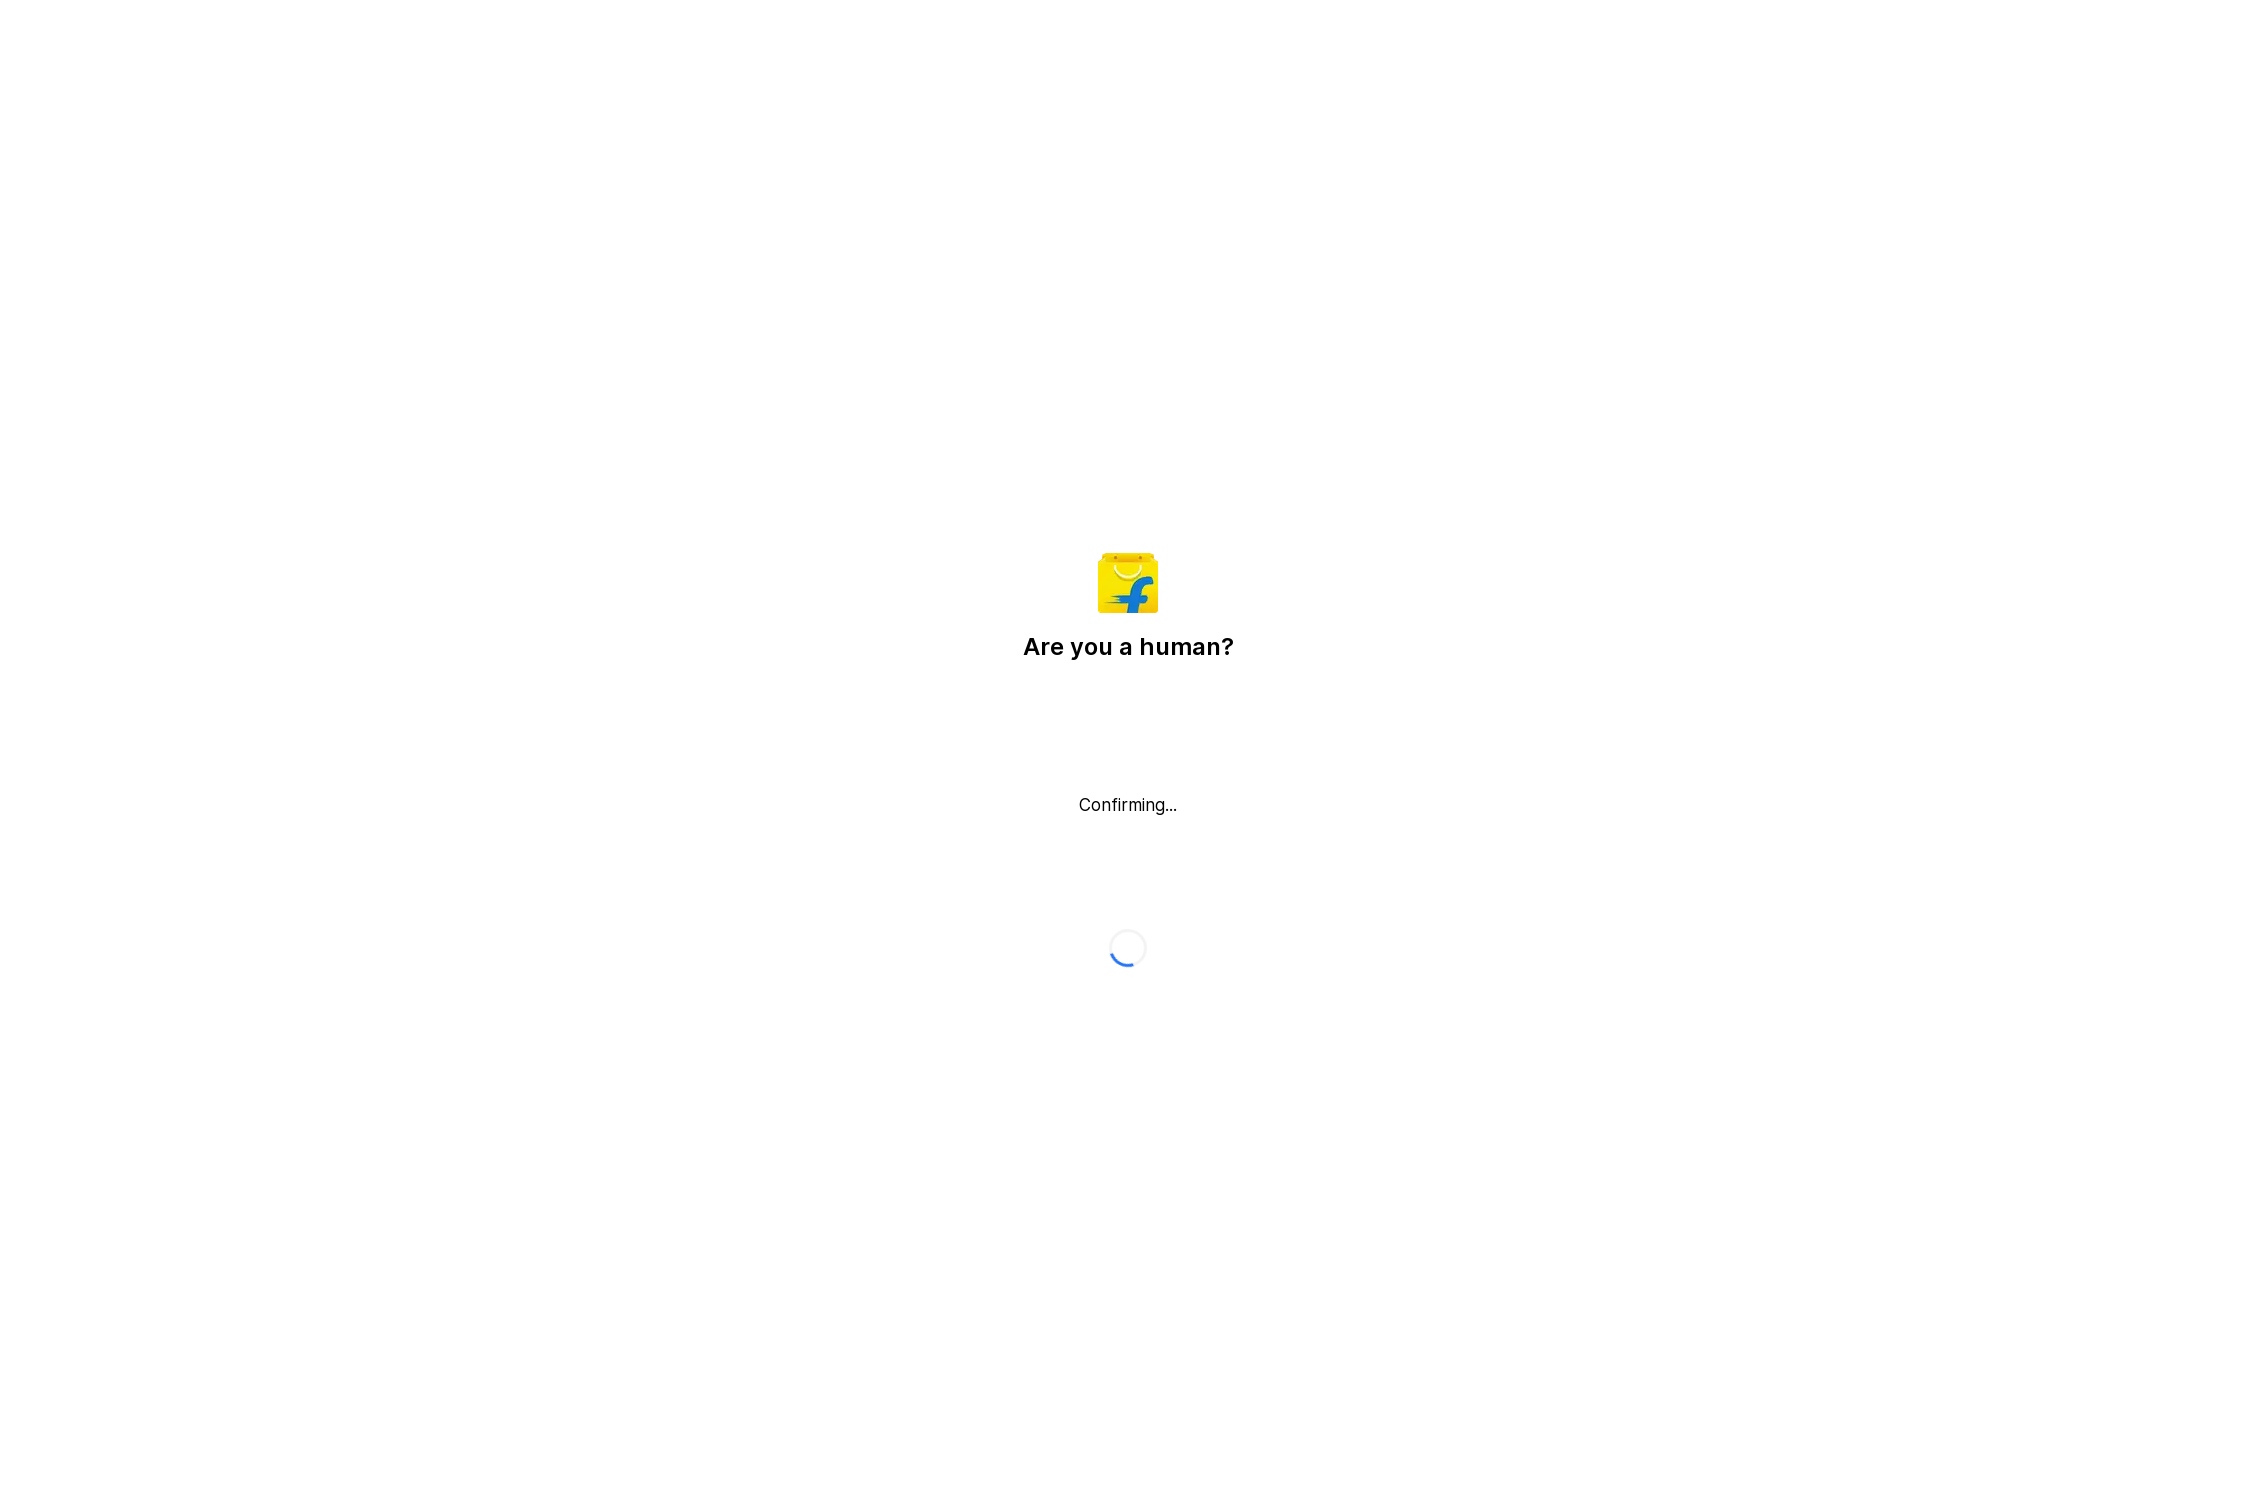